Tests the free trial signup form by filling in first name, last name, email, and company fields

Starting URL: https://www.actitime.com/free-online-trial

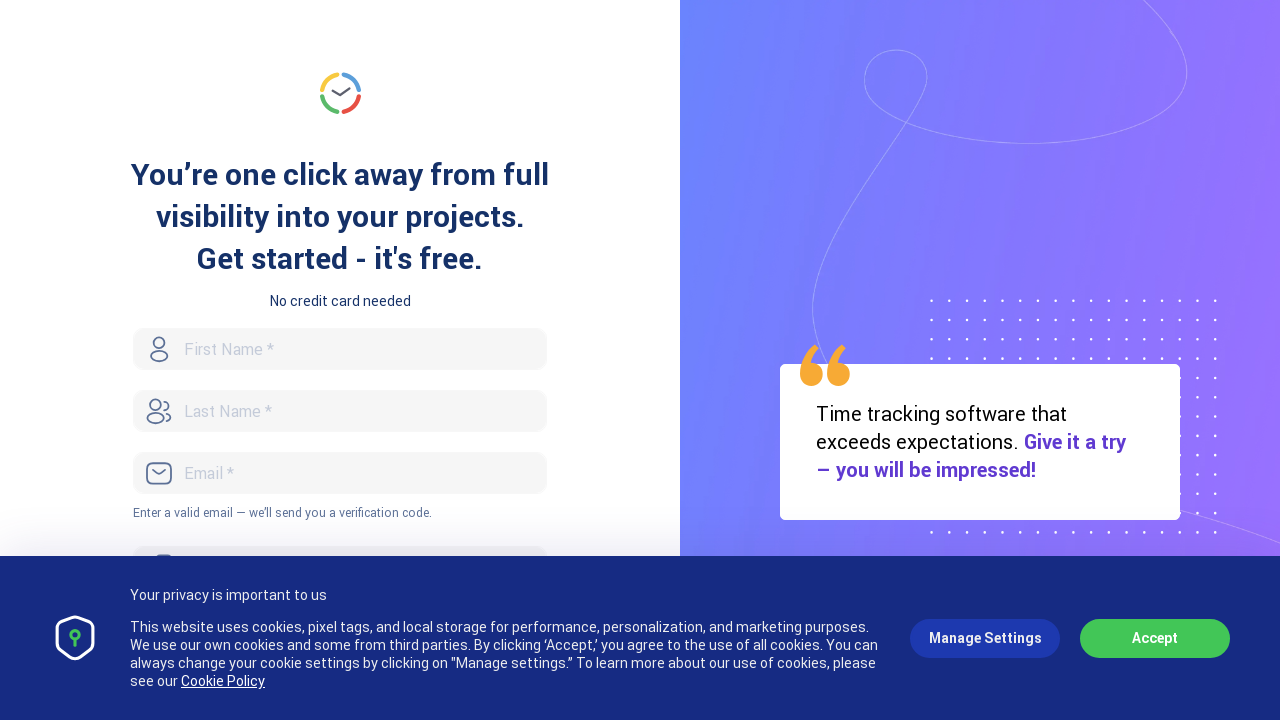

Filled first name field with 'Marcus Rivera' on #FirstName
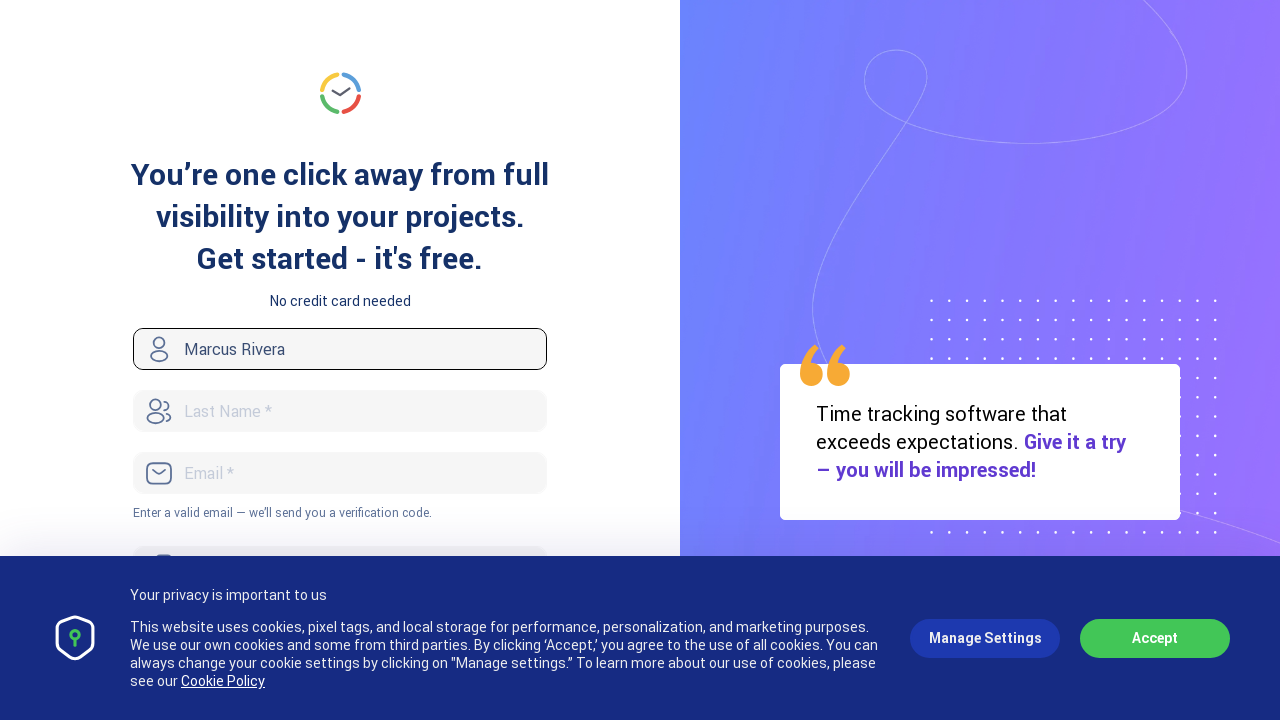

Filled last name field with 'Thompson' on #LastName
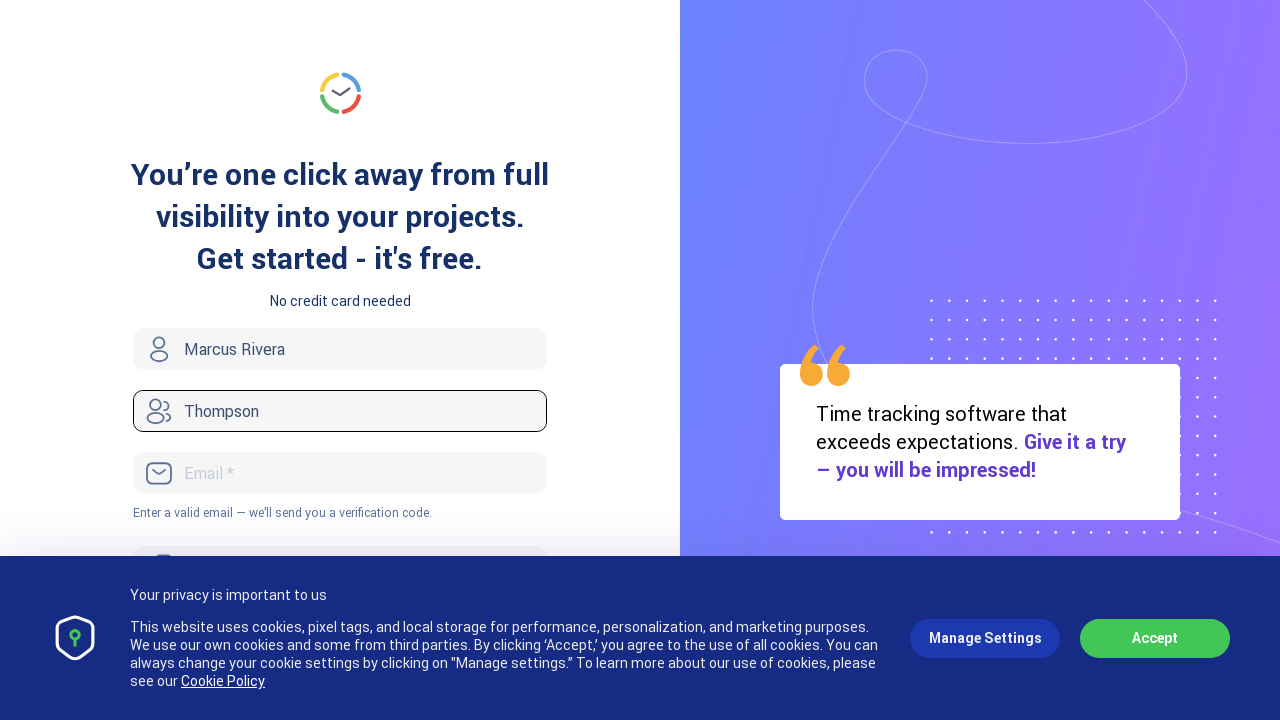

Filled email field with 'marcus.rivera87@example.com' on #Email
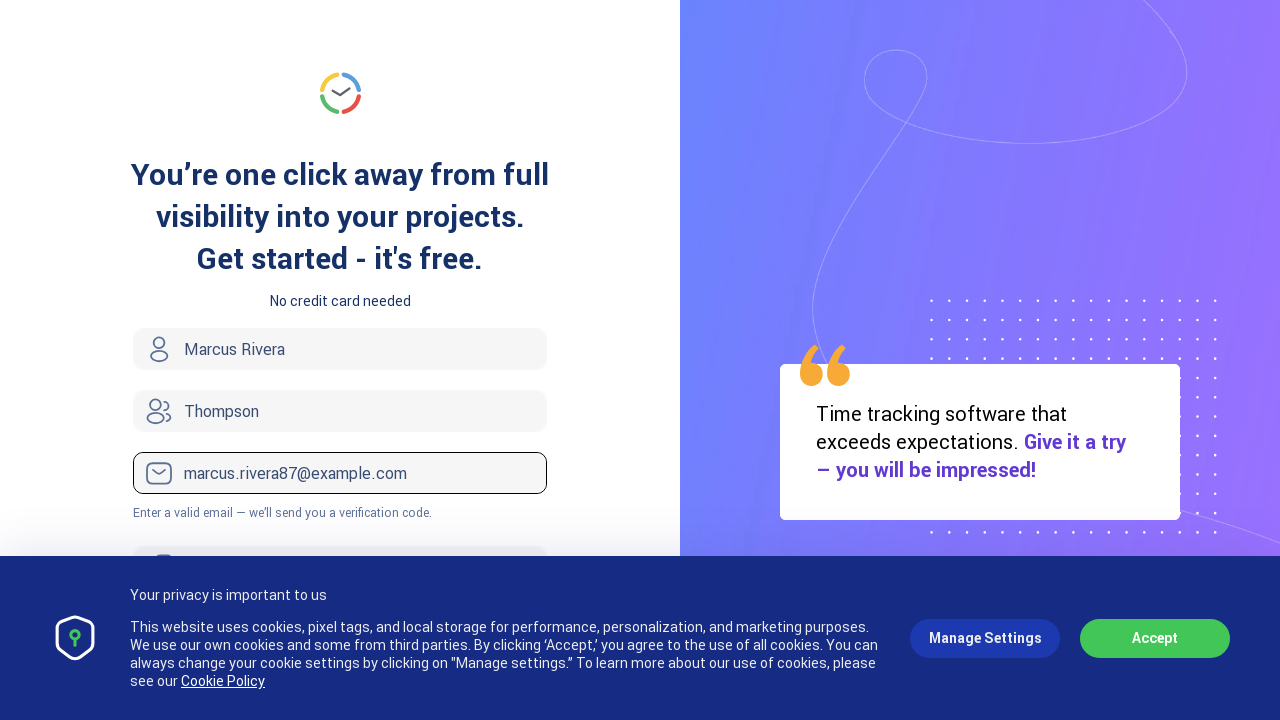

Filled company field with 'TechFlow Solutions' on #Company
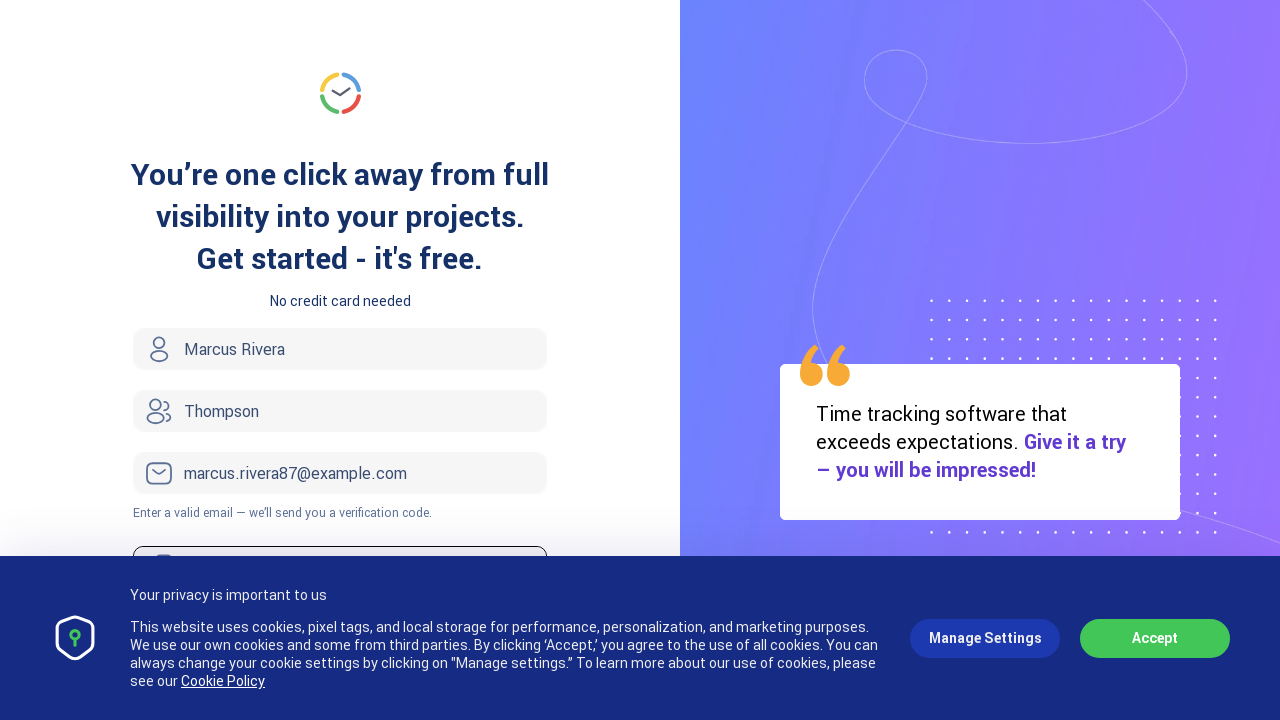

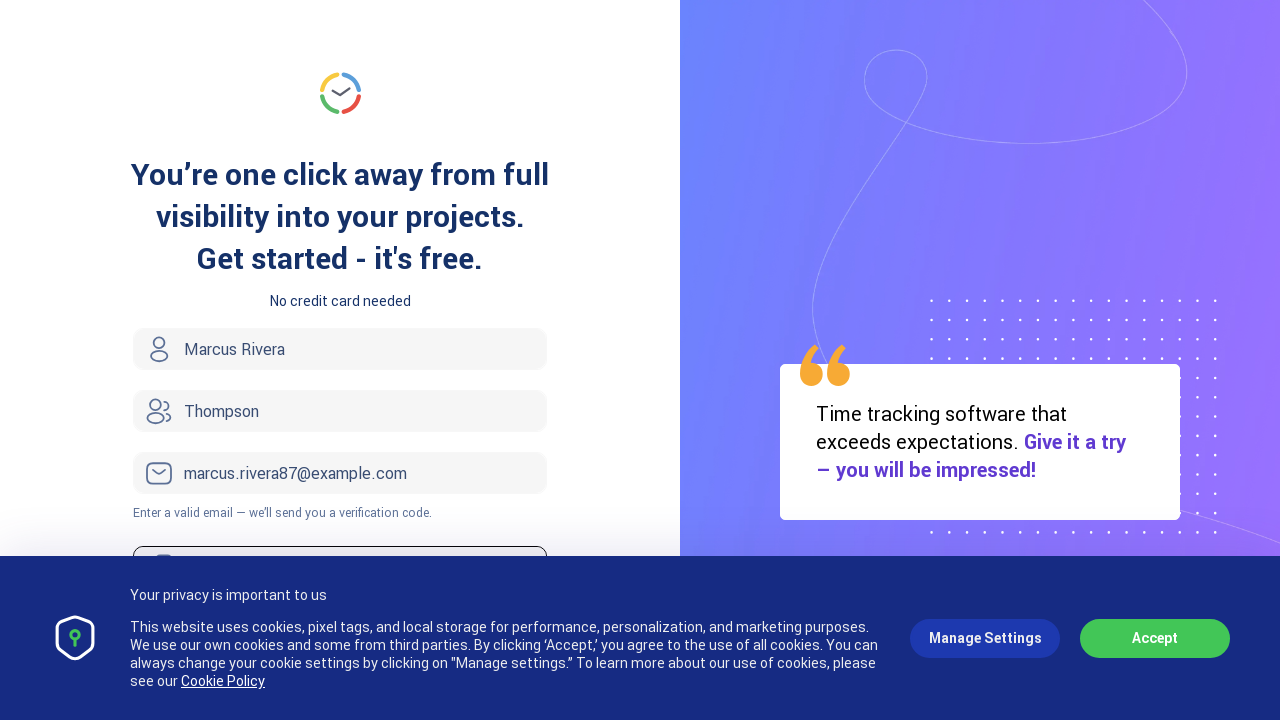